Tests multiple window handling by clicking a link that opens a new window, switching to the new window, and verifying the title changes from "Windows" to "New Window"

Starting URL: https://practice.cydeo.com/windows

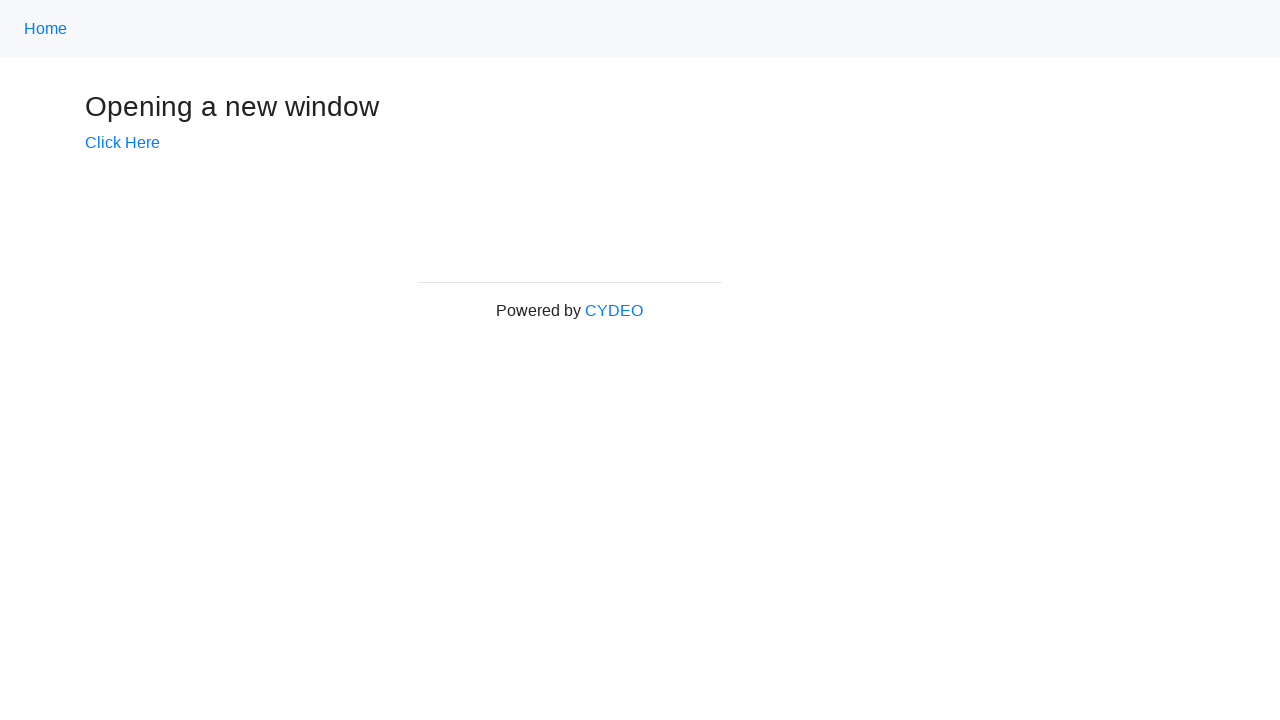

Verified initial page title is 'Windows'
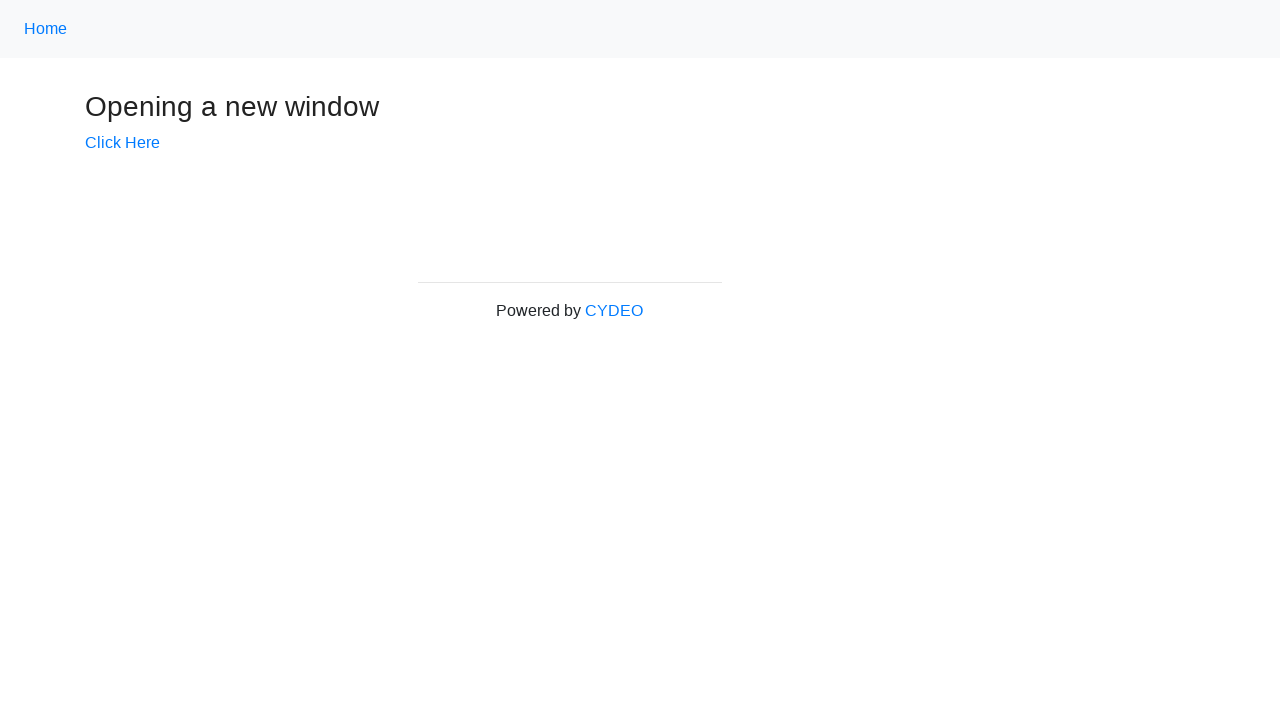

Clicked 'Click Here' link to open new window at (122, 143) on text=Click Here
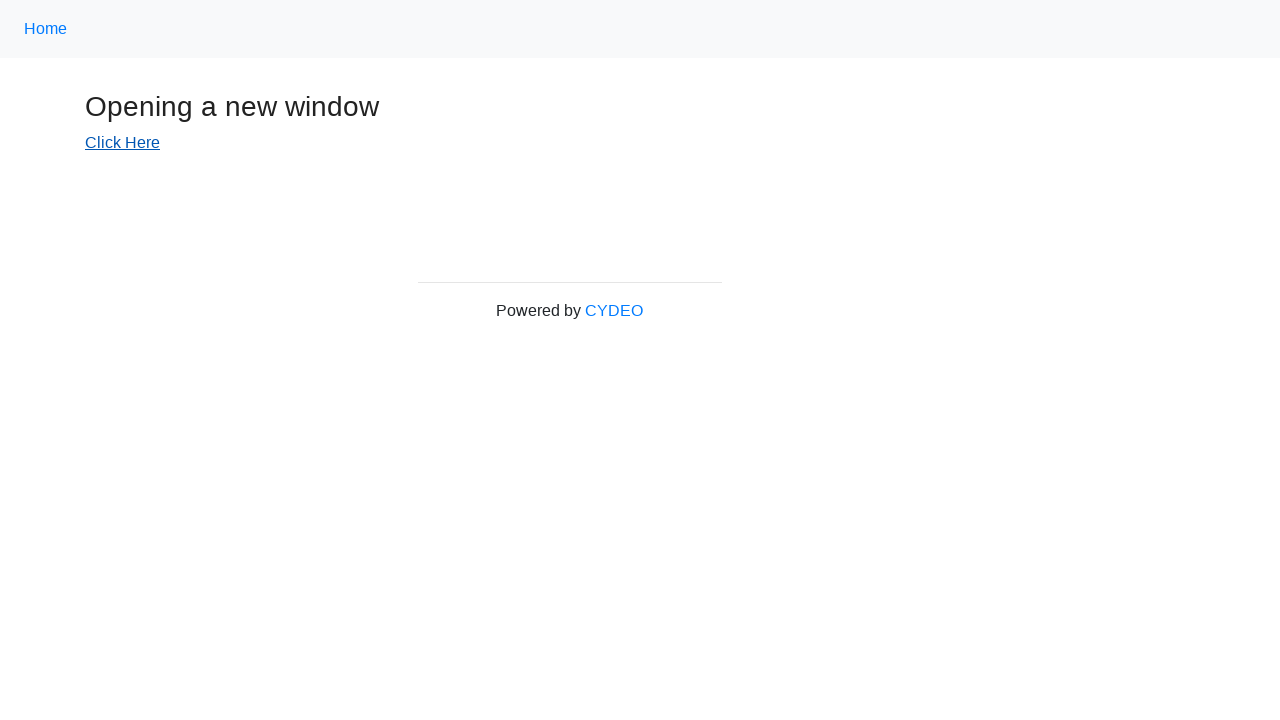

Clicked 'Click Here' link again and captured new page context at (122, 143) on text=Click Here
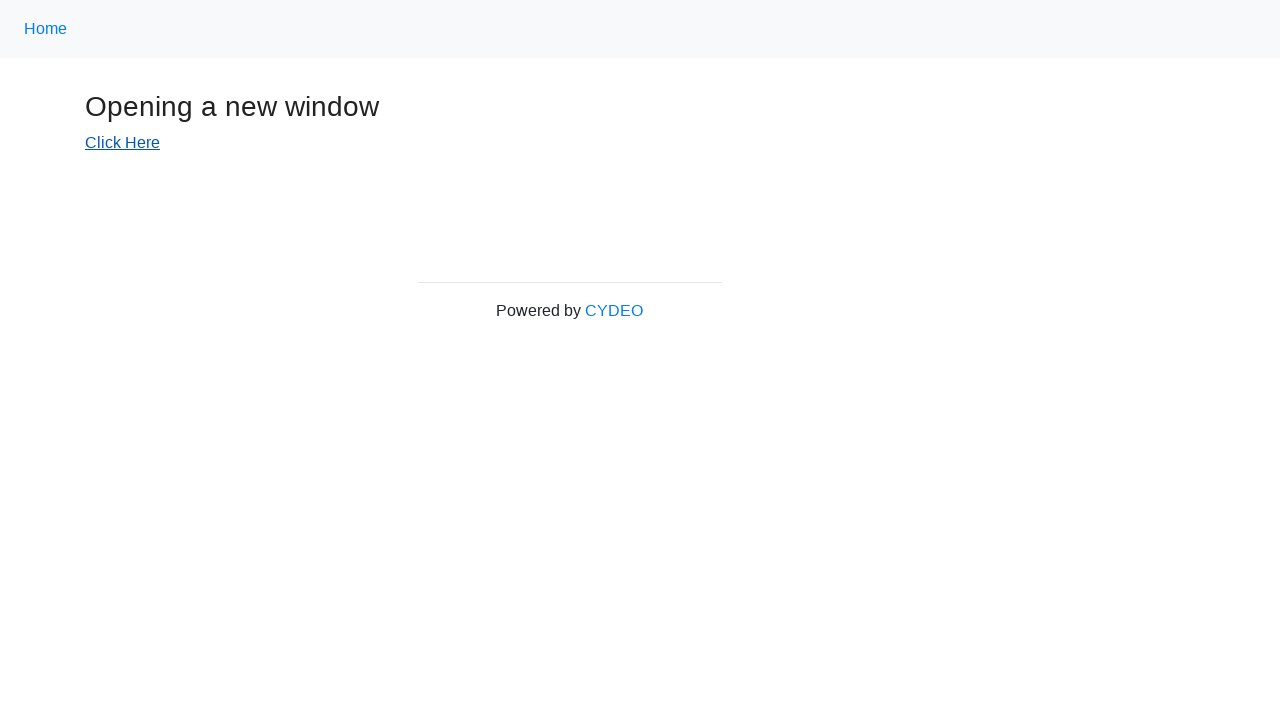

Switched to new window/tab
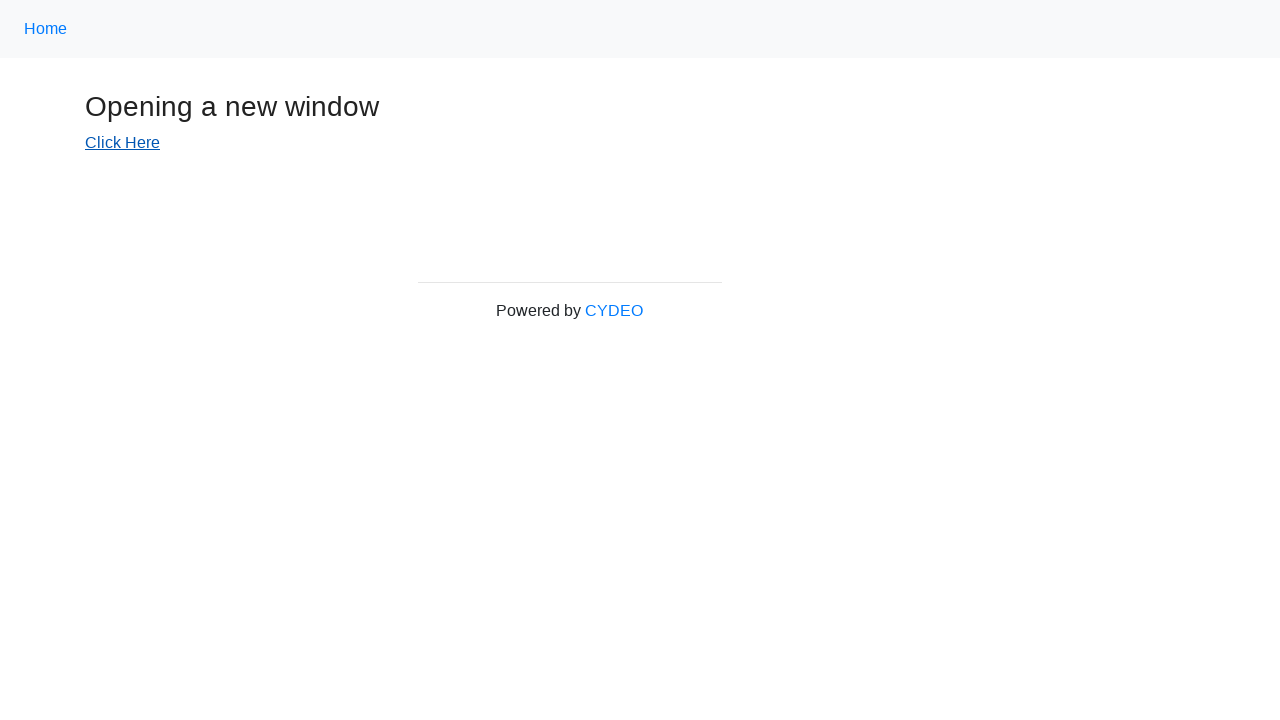

New page loaded successfully
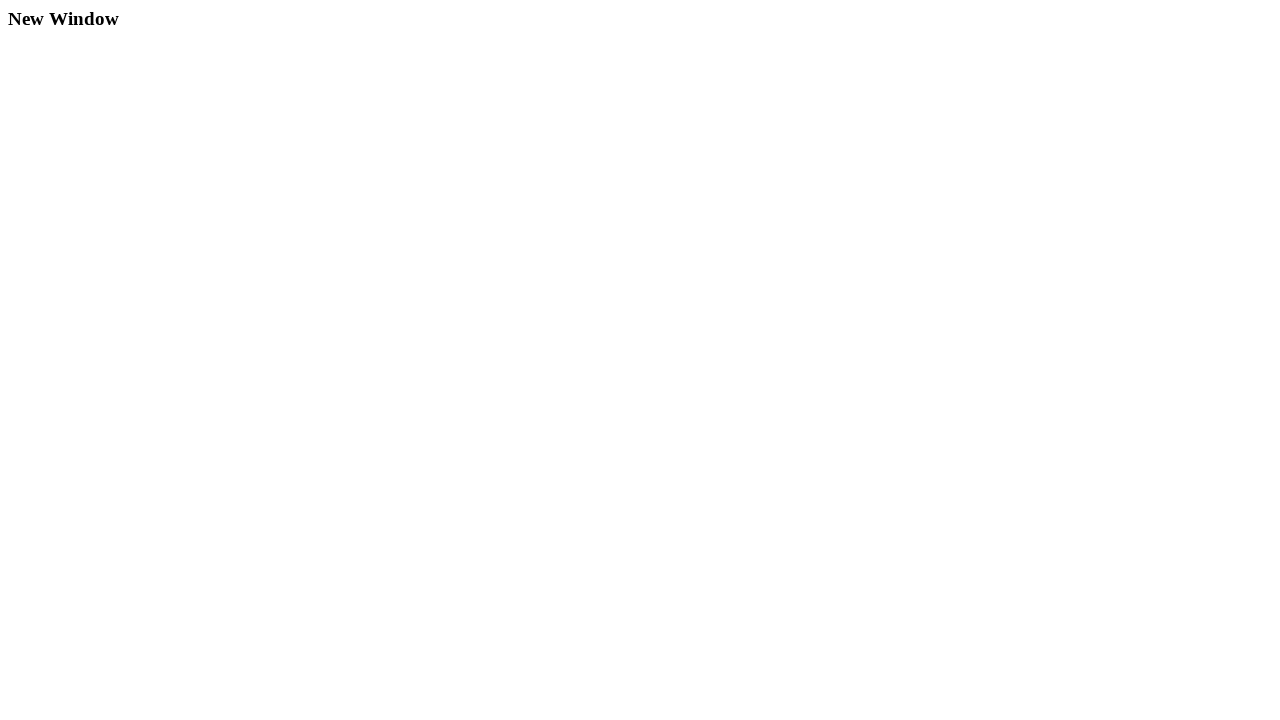

Verified new page title is 'New Window'
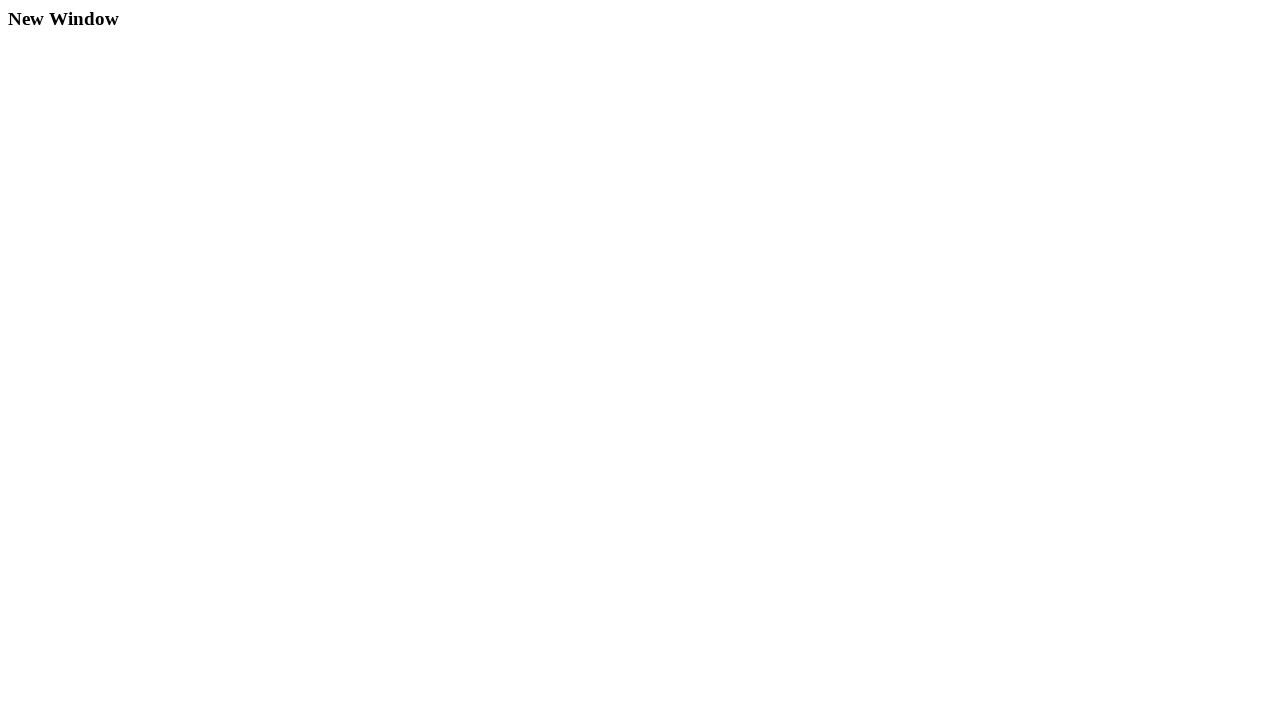

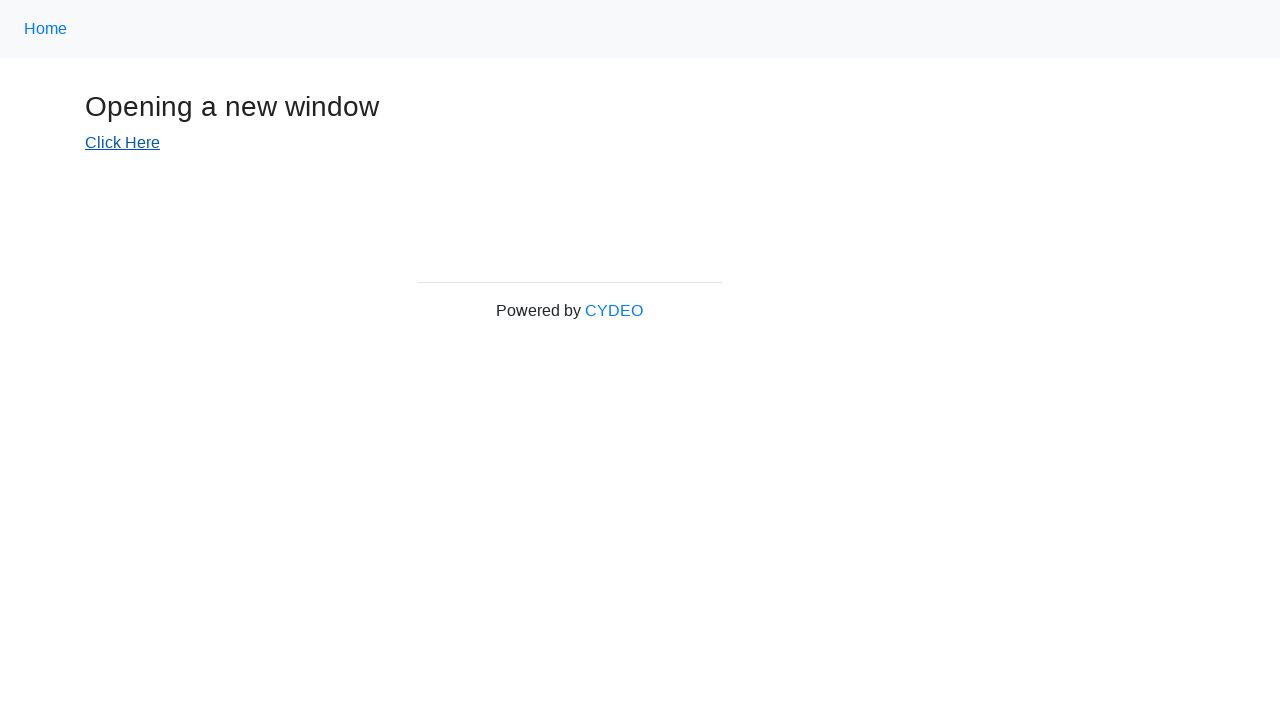